Demonstrates adding jQuery Growl notifications to a web page by injecting jQuery, jQuery Growl library, and CSS styles, then displaying notification messages on the page.

Starting URL: http://the-internet.herokuapp.com

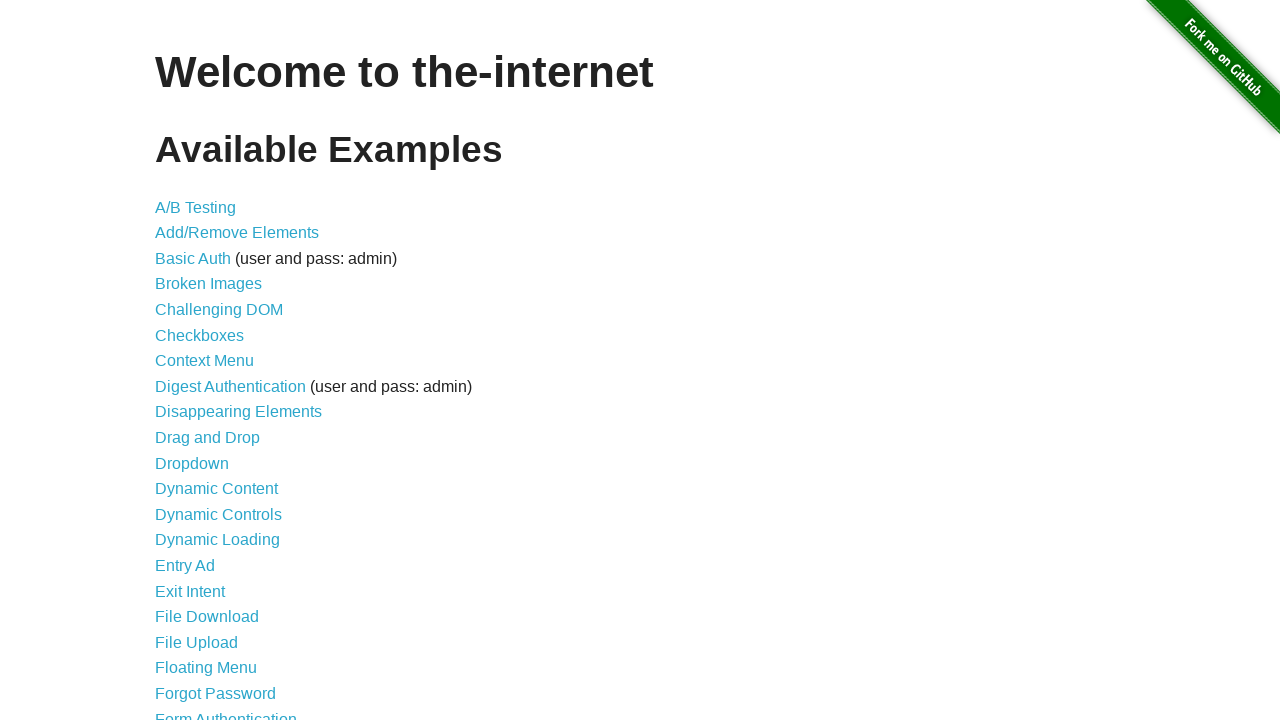

Injected jQuery library into the page
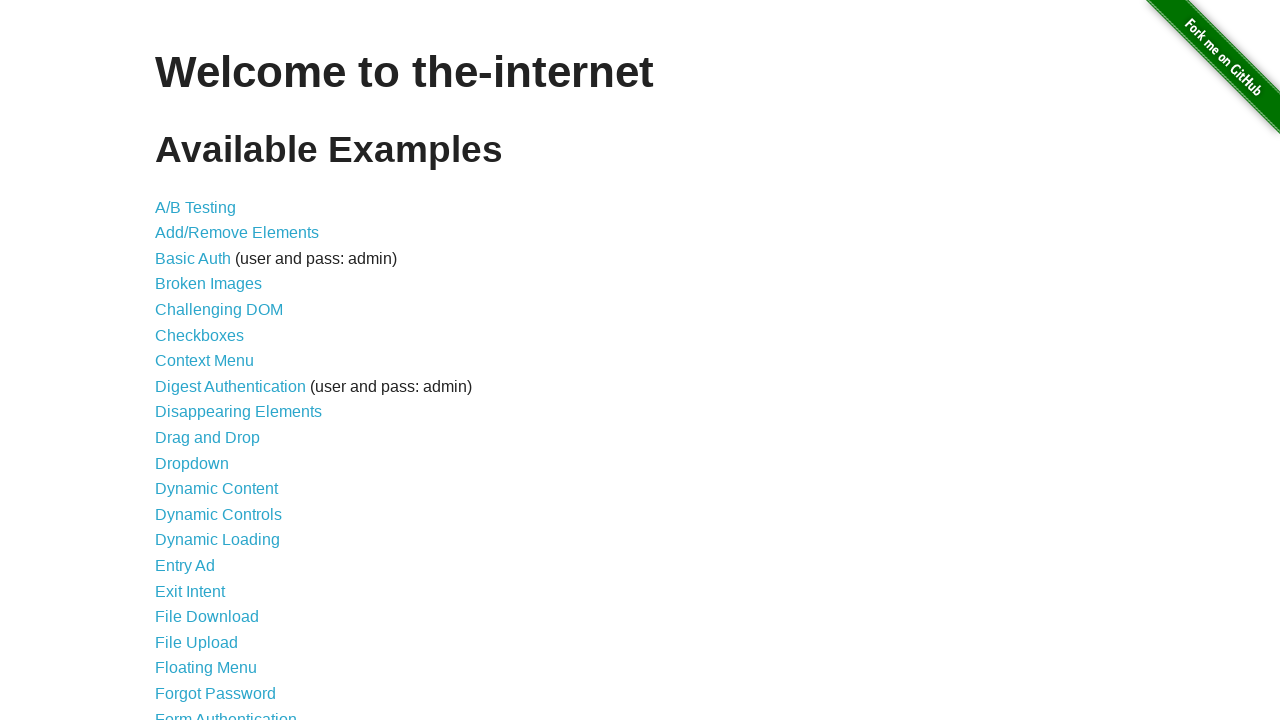

jQuery library loaded successfully
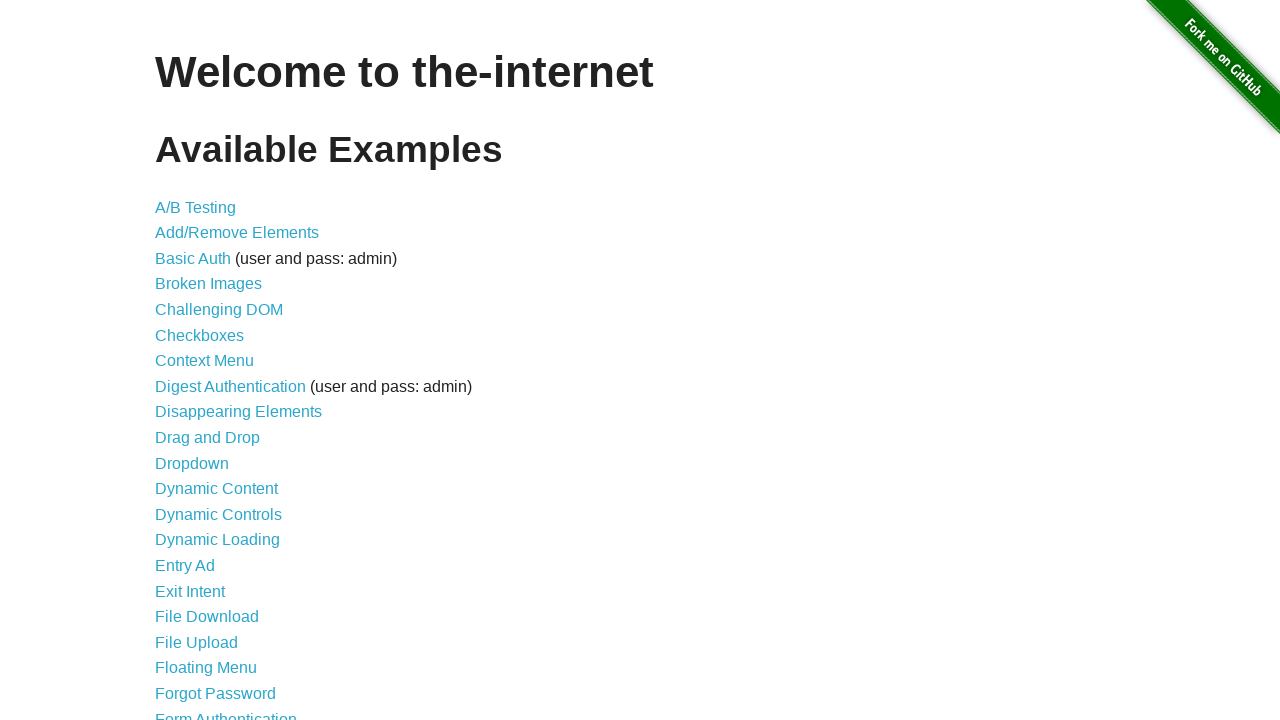

Injected jQuery Growl library into the page
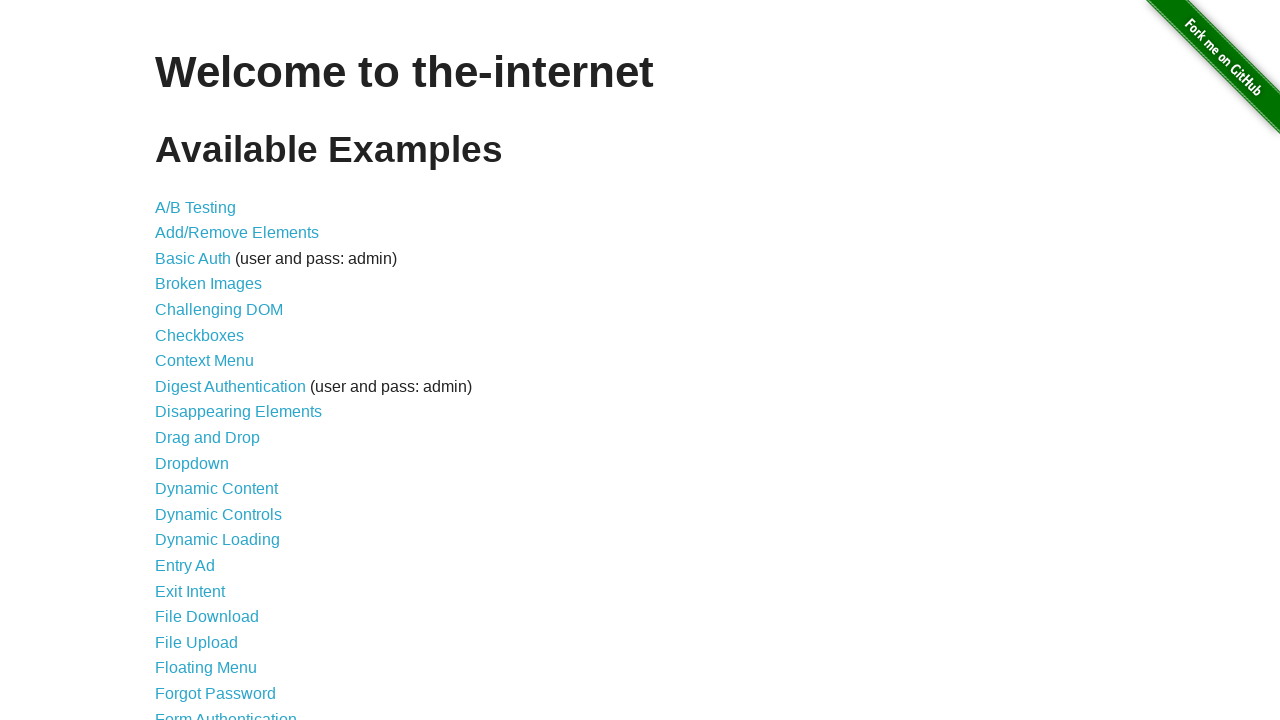

Injected jQuery Growl CSS styles into the page
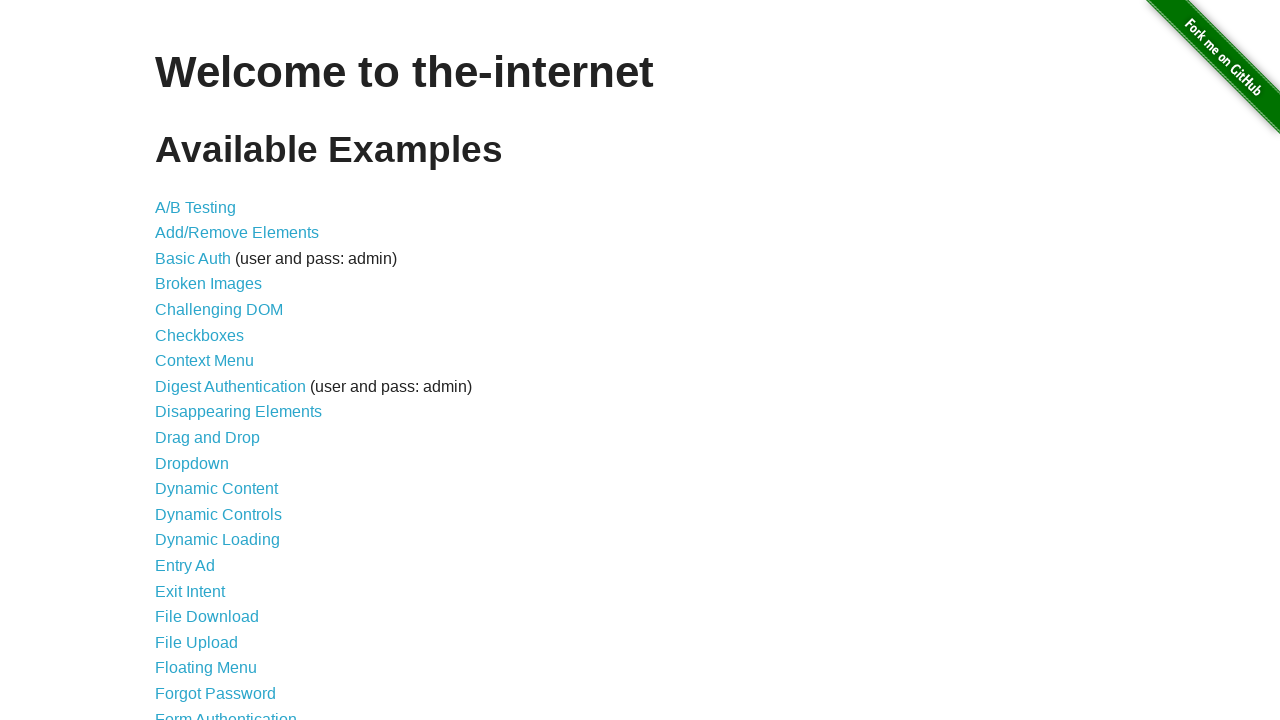

jQuery Growl library loaded and ready to use
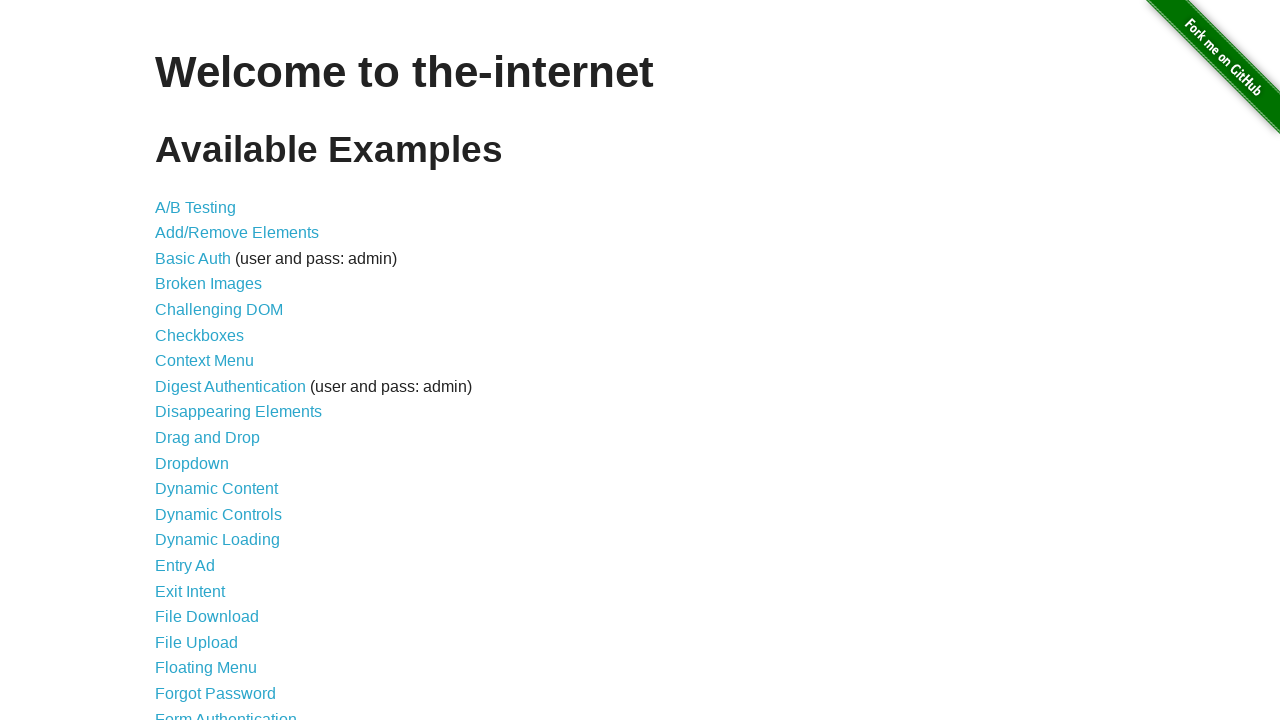

Displayed GET notification with jQuery Growl
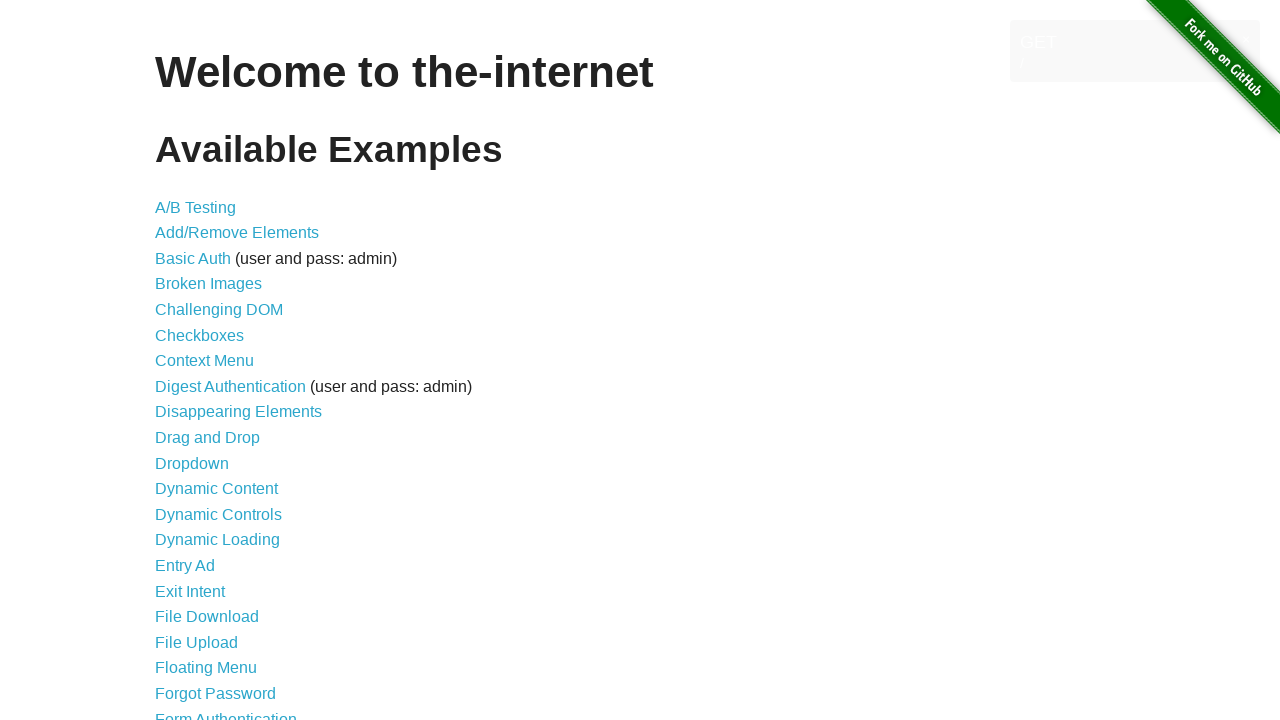

Displayed ERROR notification with jQuery Growl
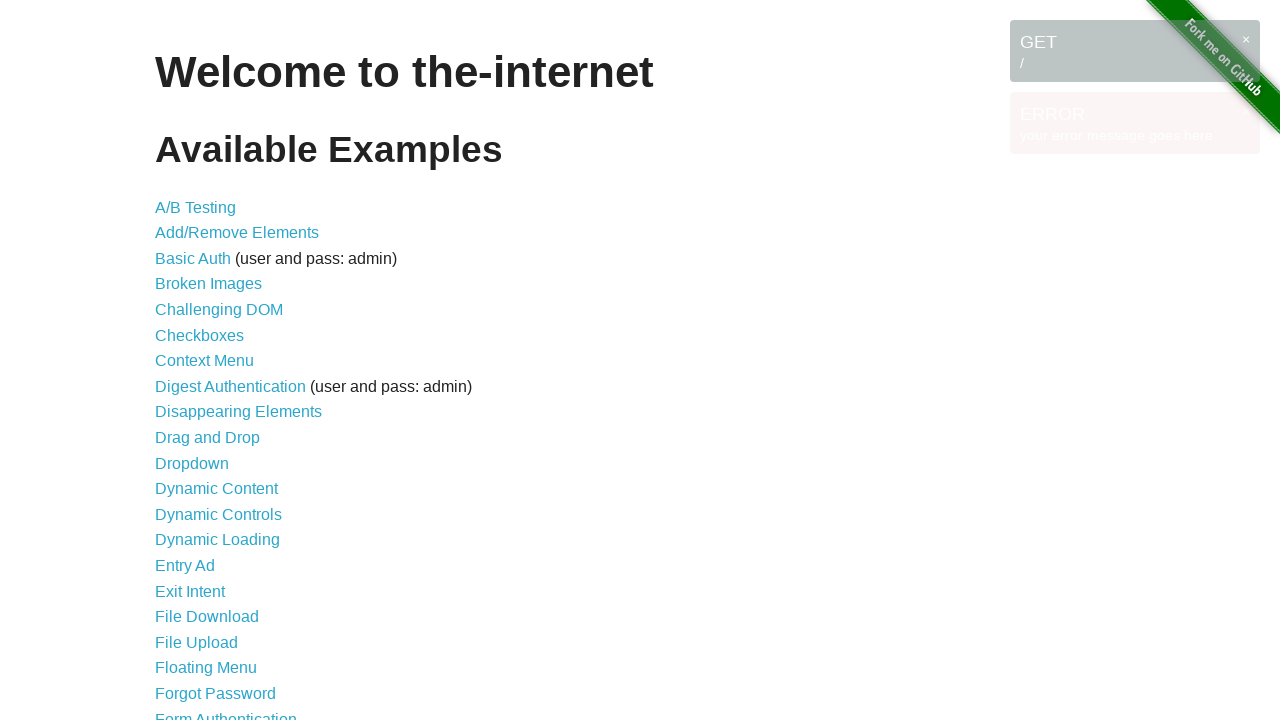

Displayed Notice notification with jQuery Growl
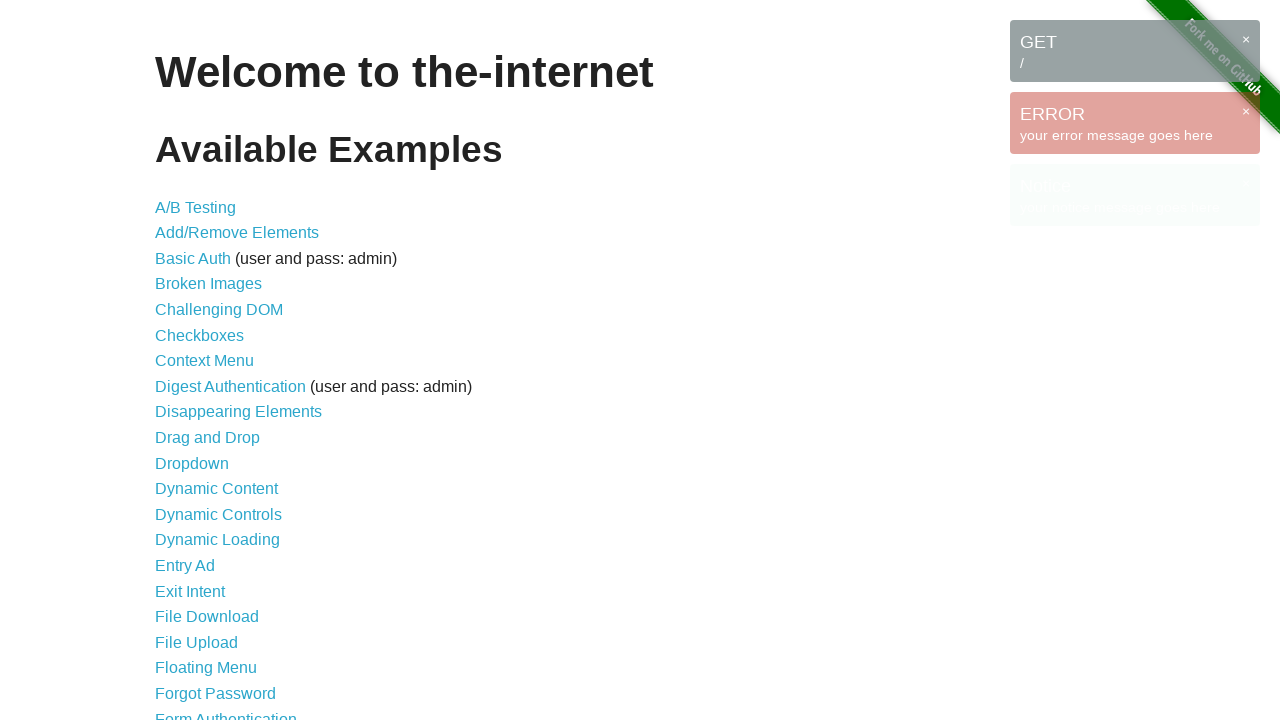

Displayed Warning notification with jQuery Growl
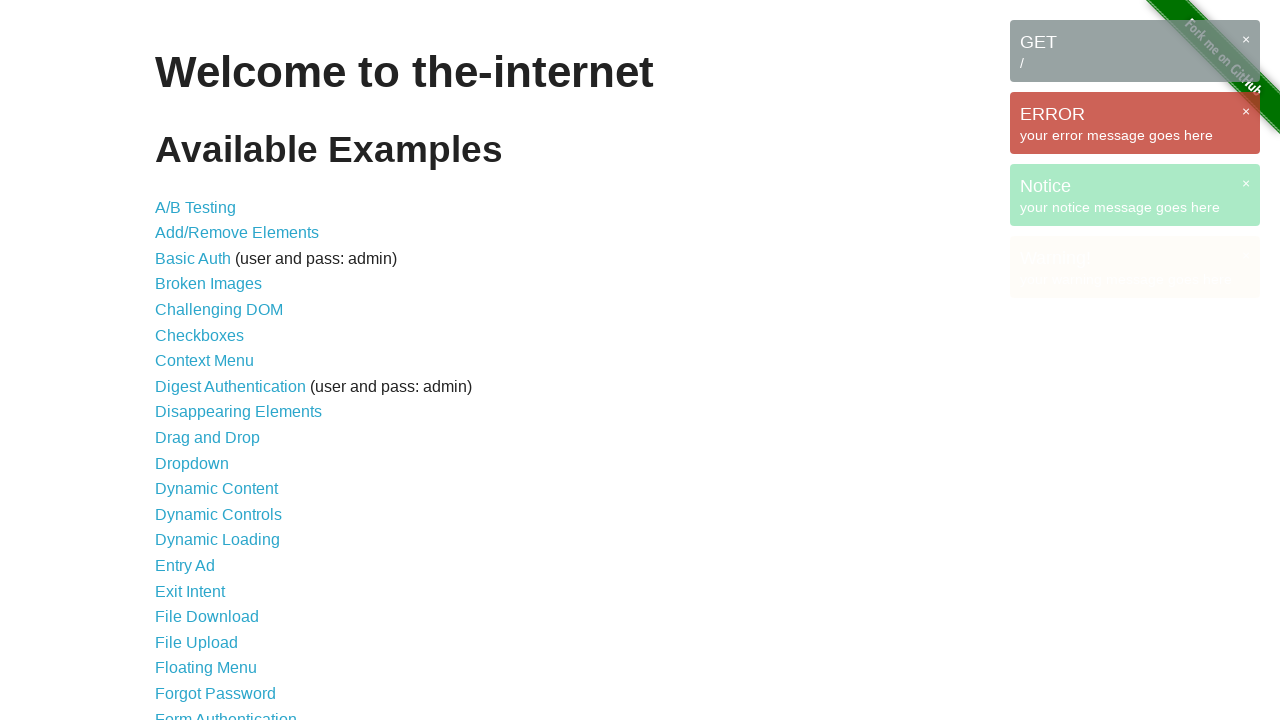

All growl notification messages loaded and visible on page
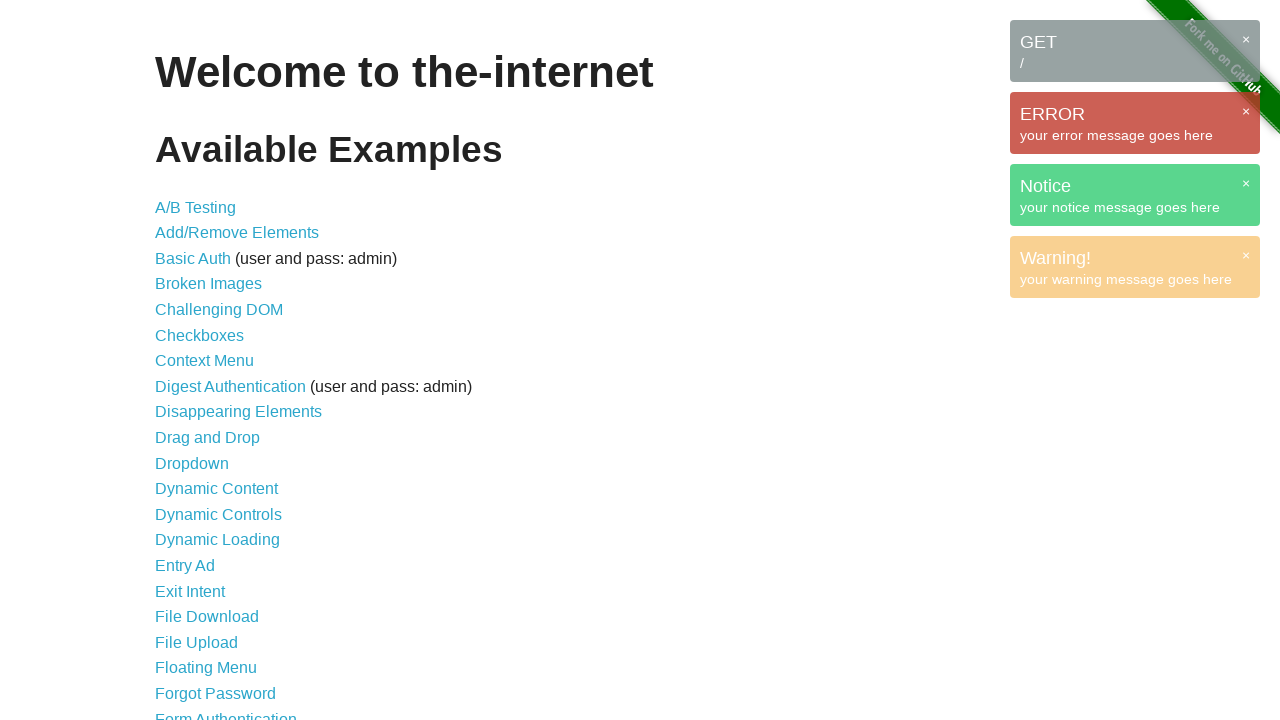

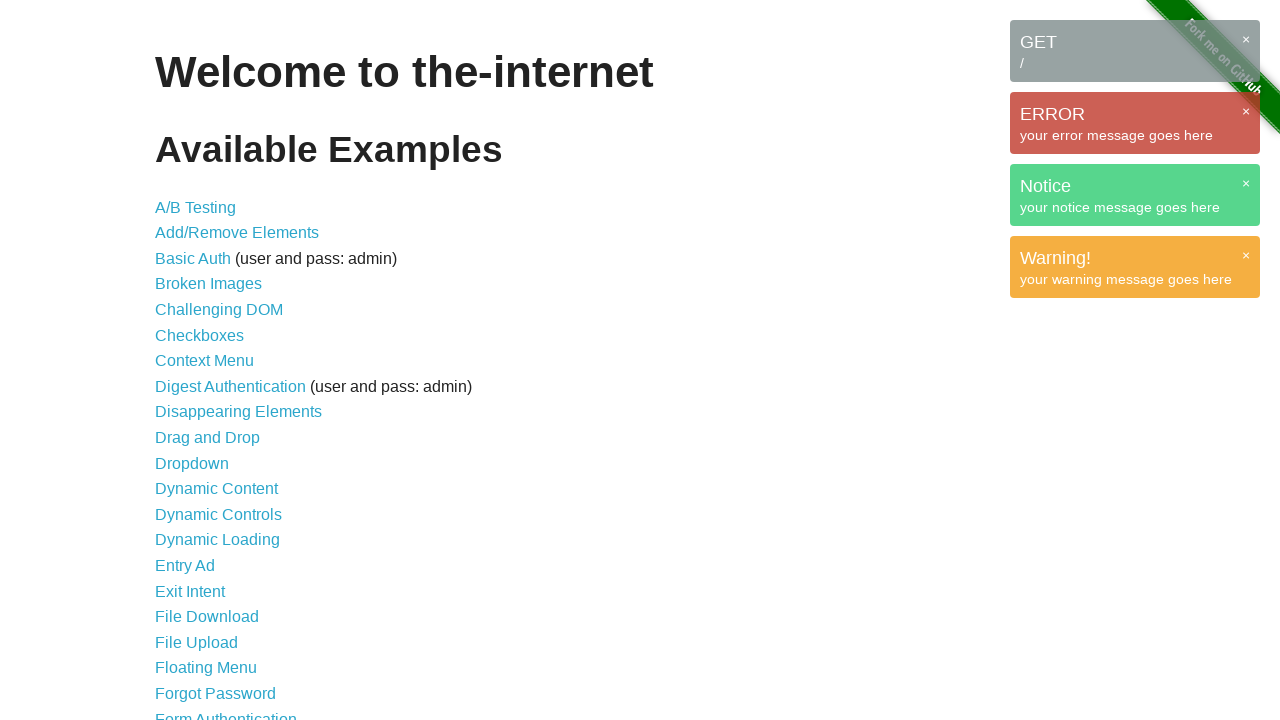